Tests that a book table is present on the test automation practice page and verifies it contains rows and columns by waiting for the table structure to load.

Starting URL: https://testautomationpractice.blogspot.com/

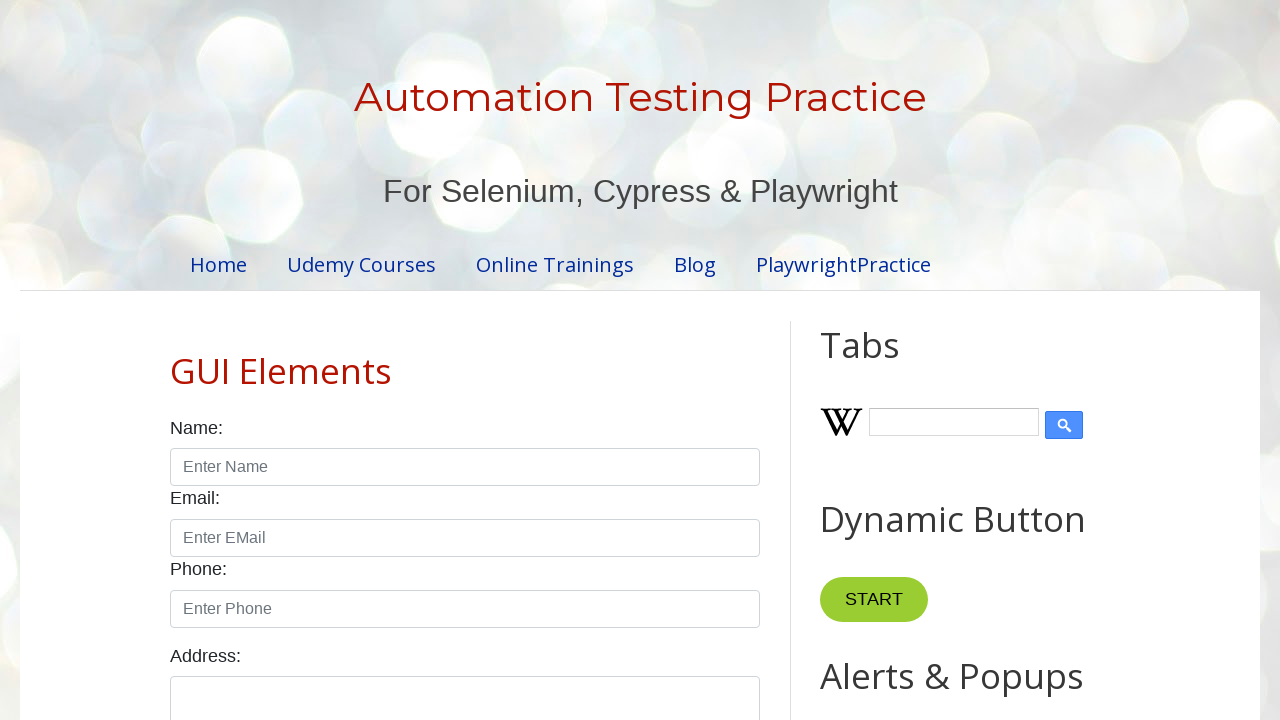

Set viewport size to 1920x1080
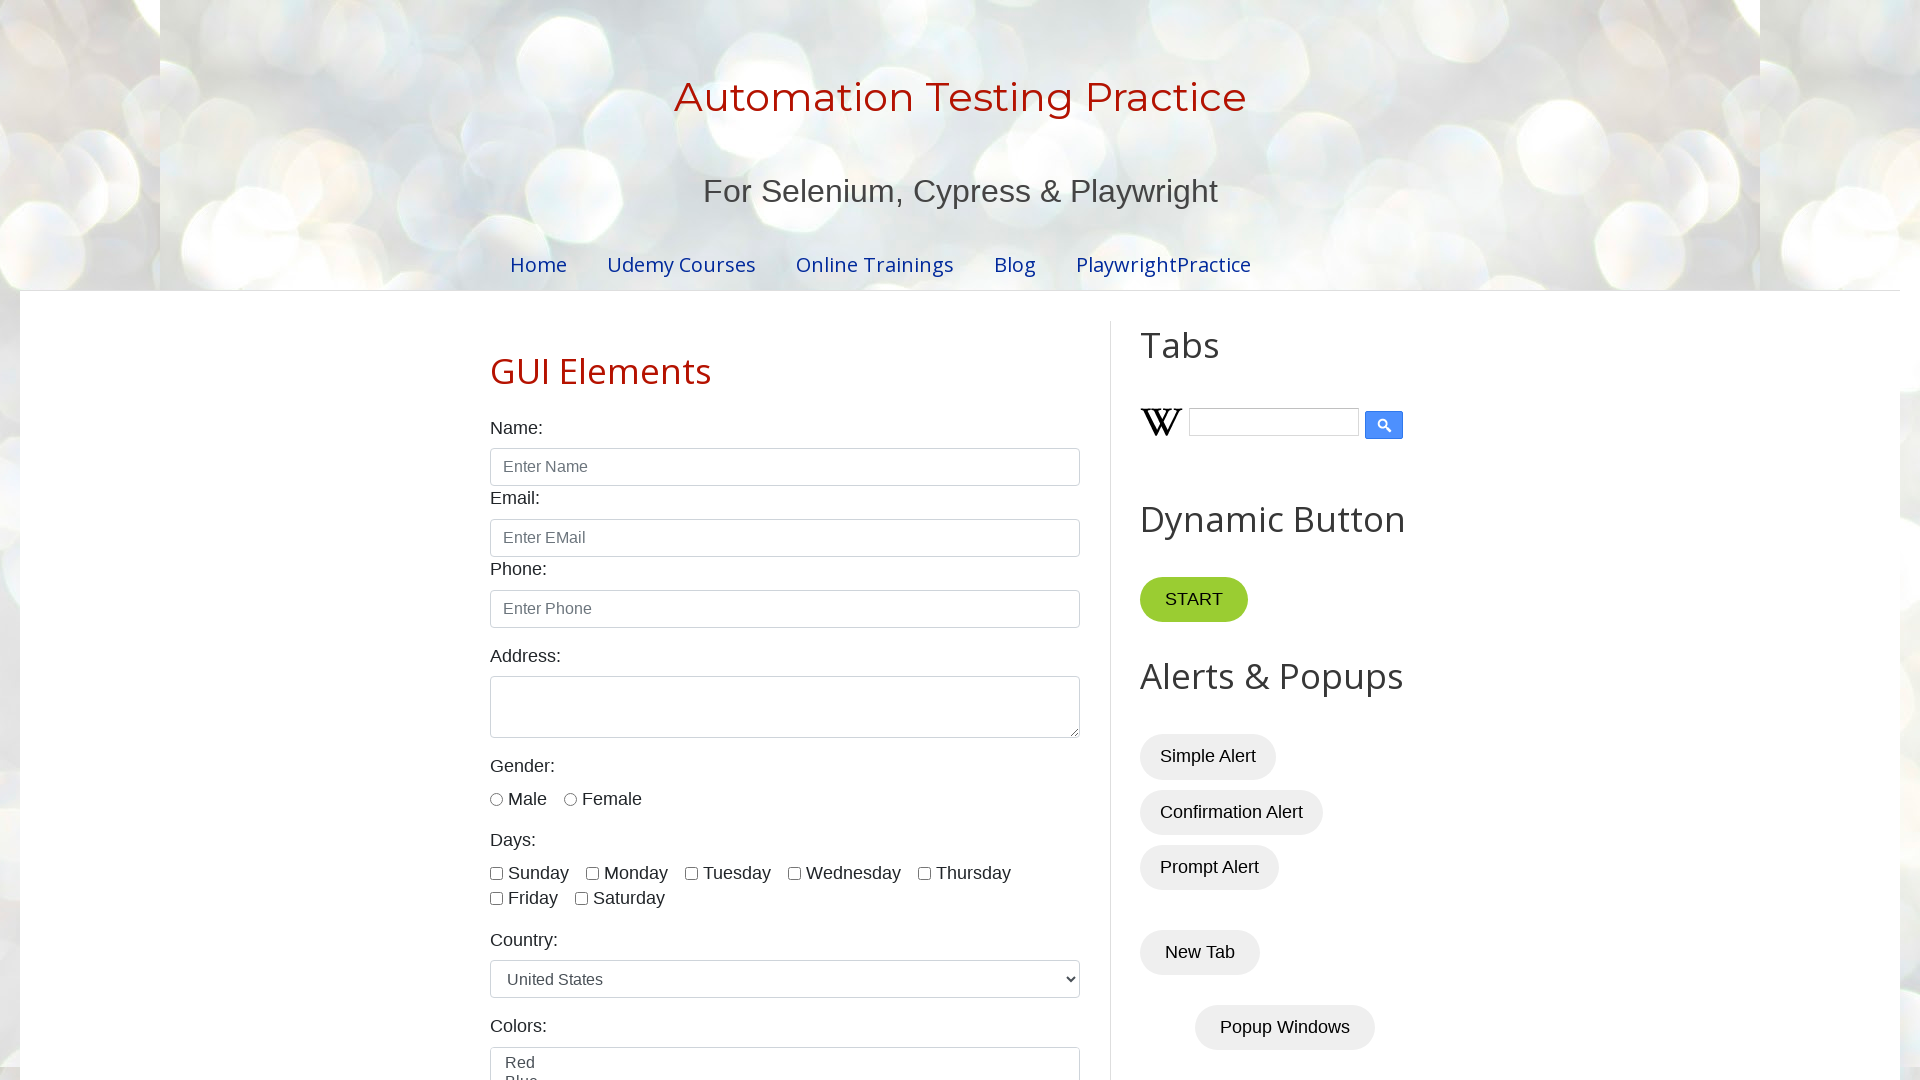

Book table with name 'BookTable' is now visible
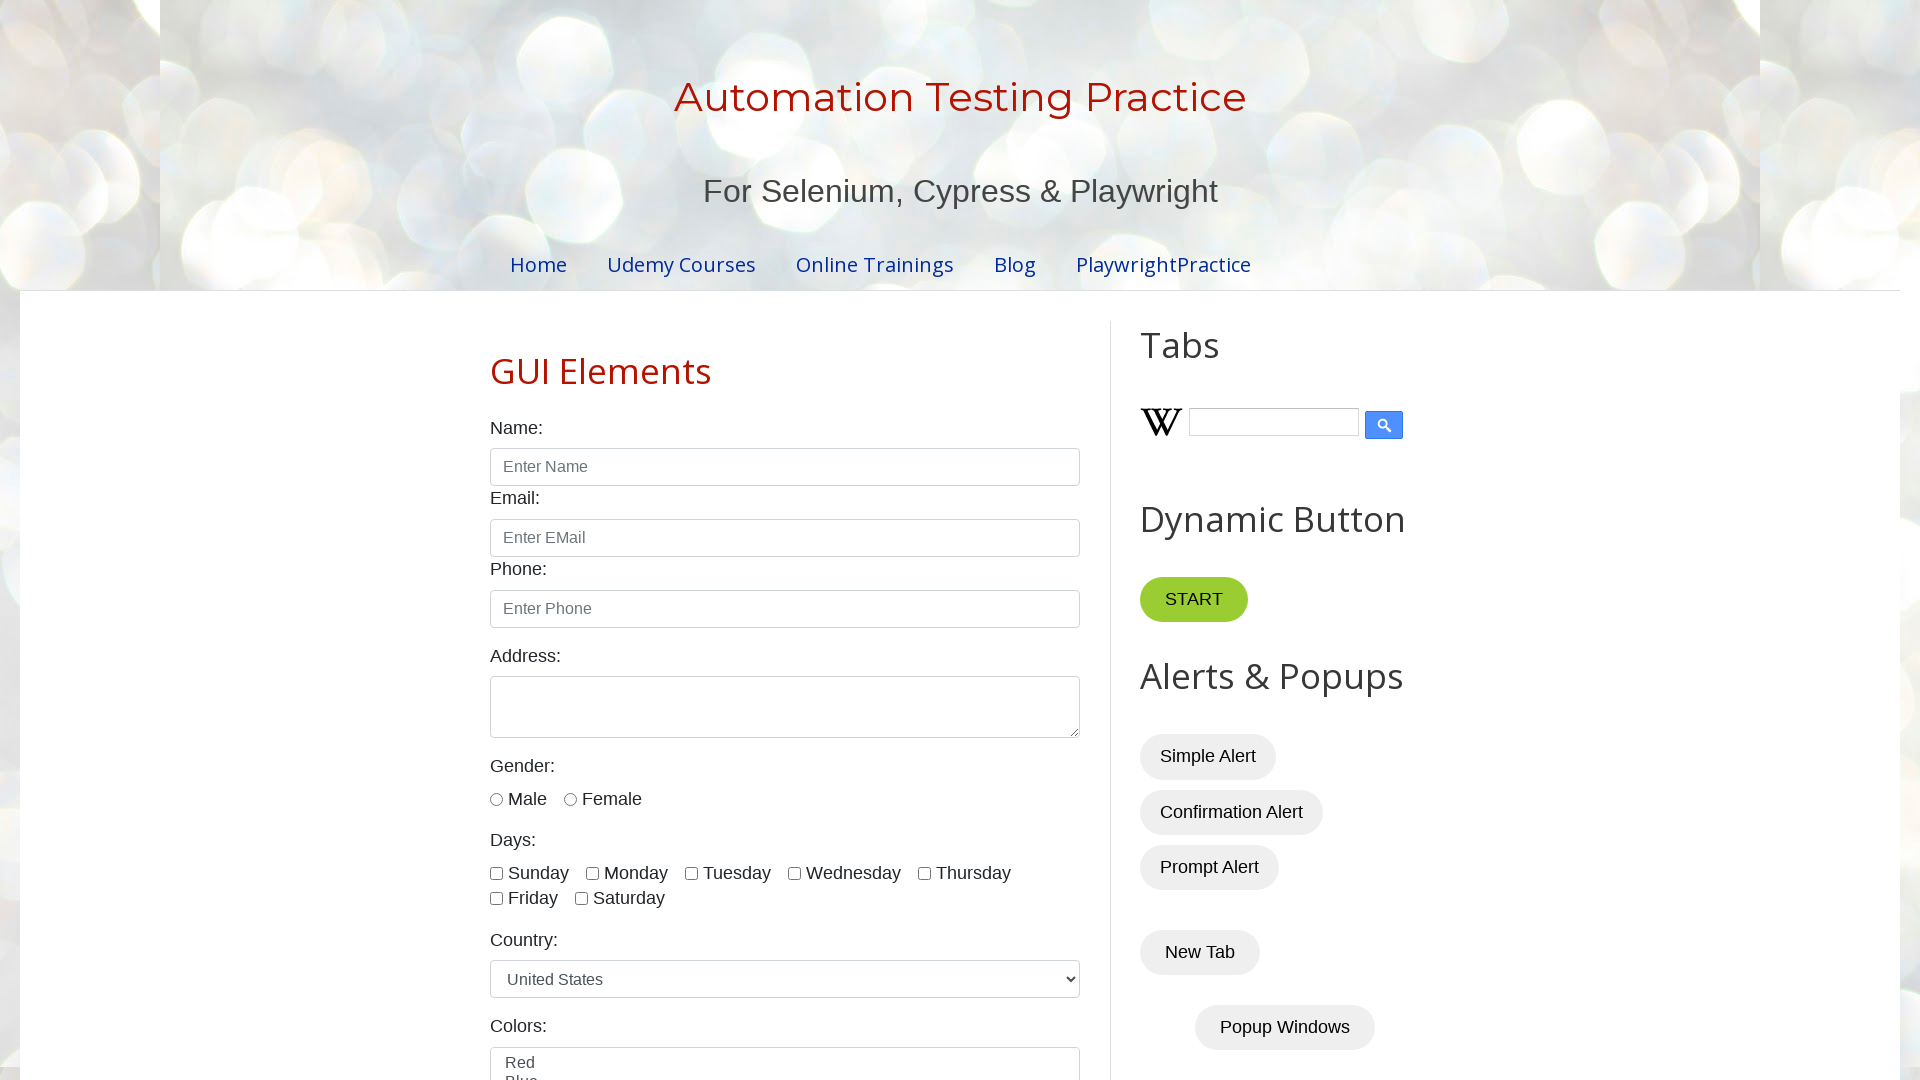

Table rows are present in the BookTable
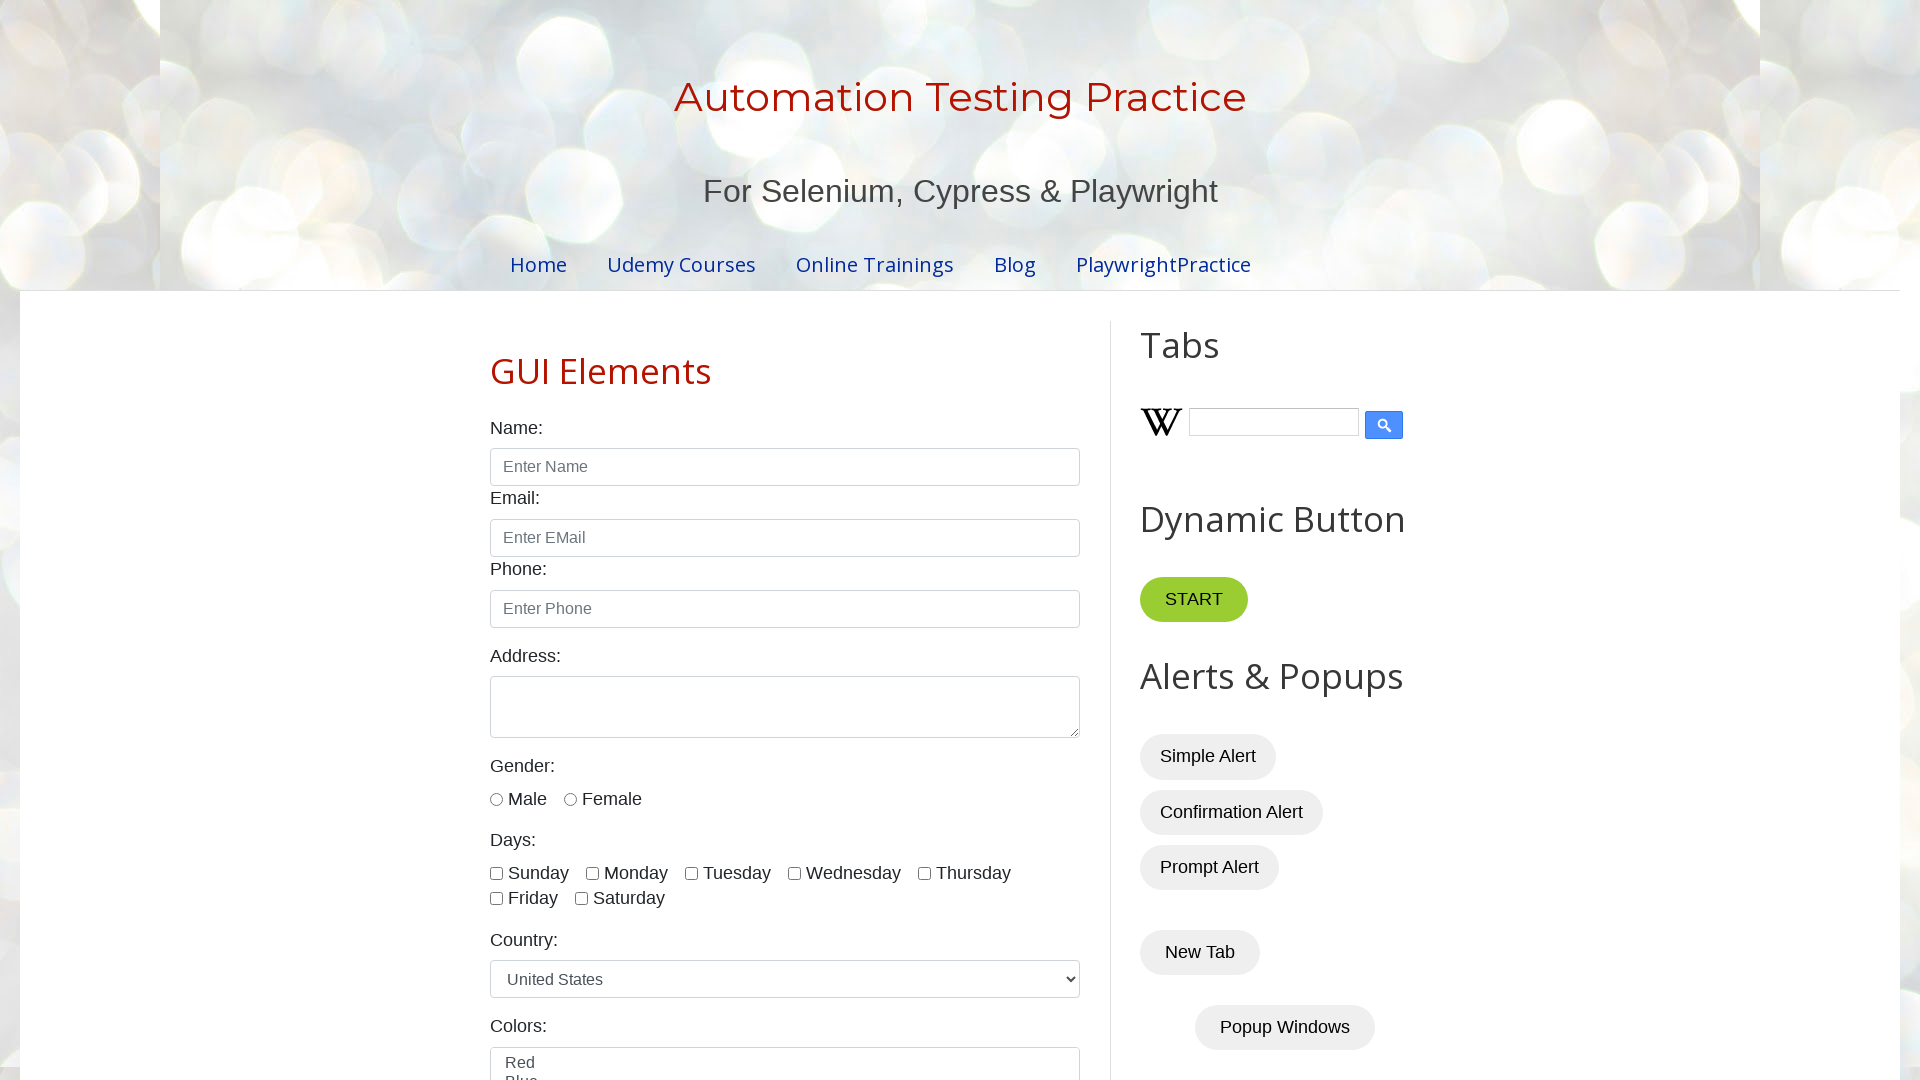

Table header columns are present in the first row of BookTable
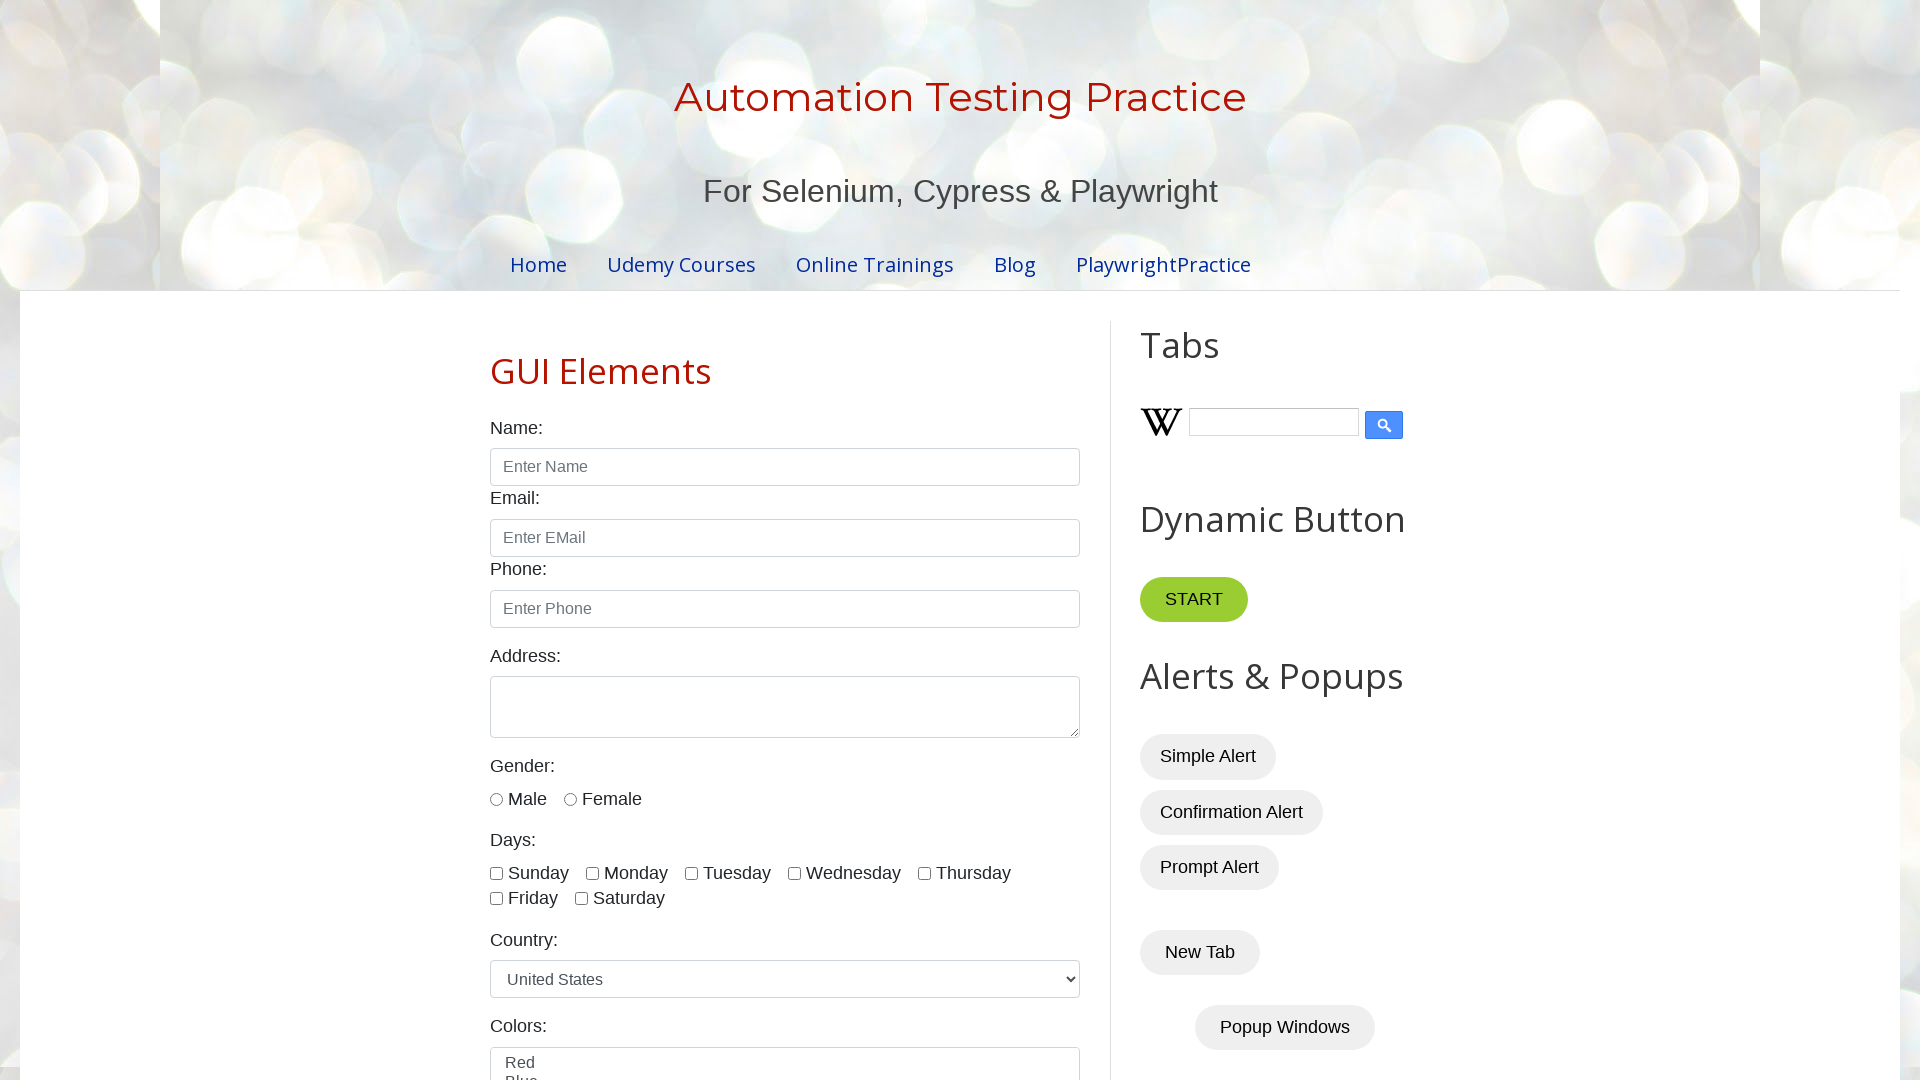

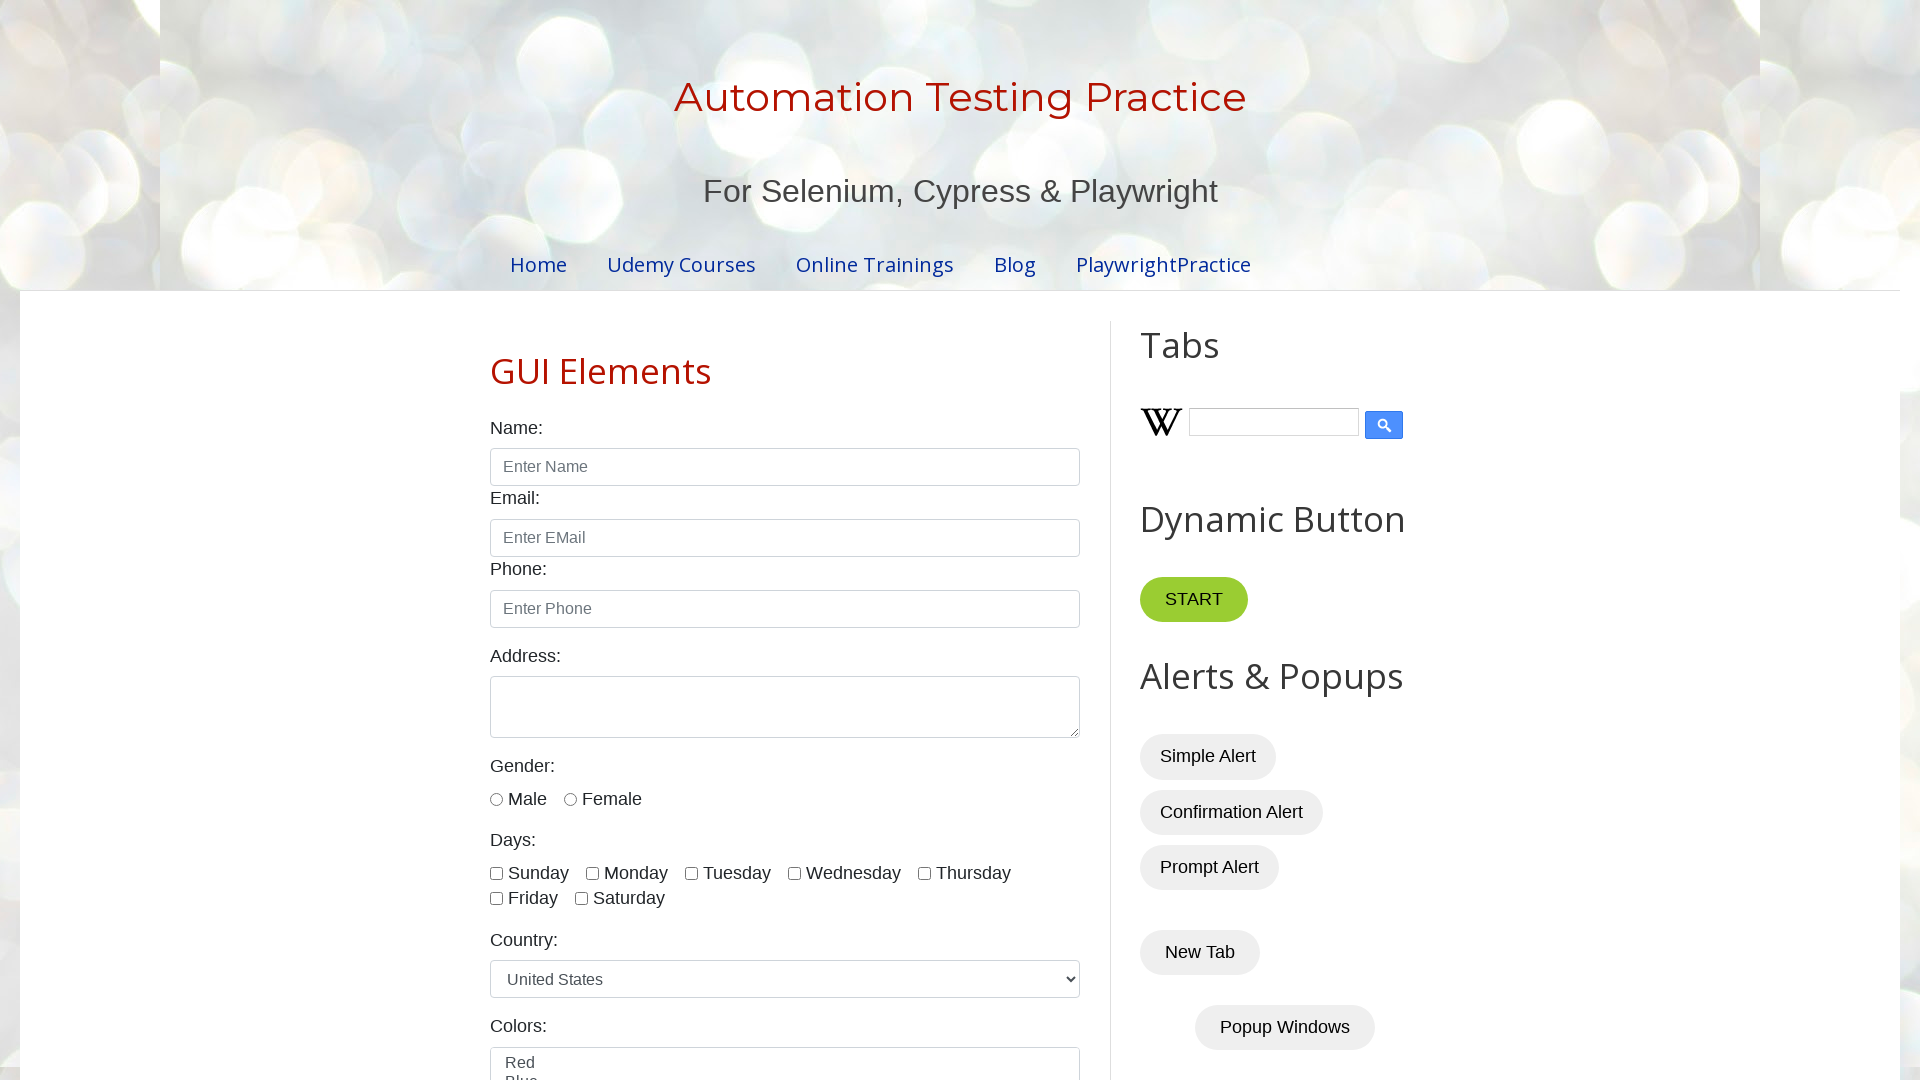